Tests iframe navigation by switching to different iframes and interacting with toggle buttons and a play button within each frame context.

Starting URL: https://www.automationtesting.co.uk/iframes.html

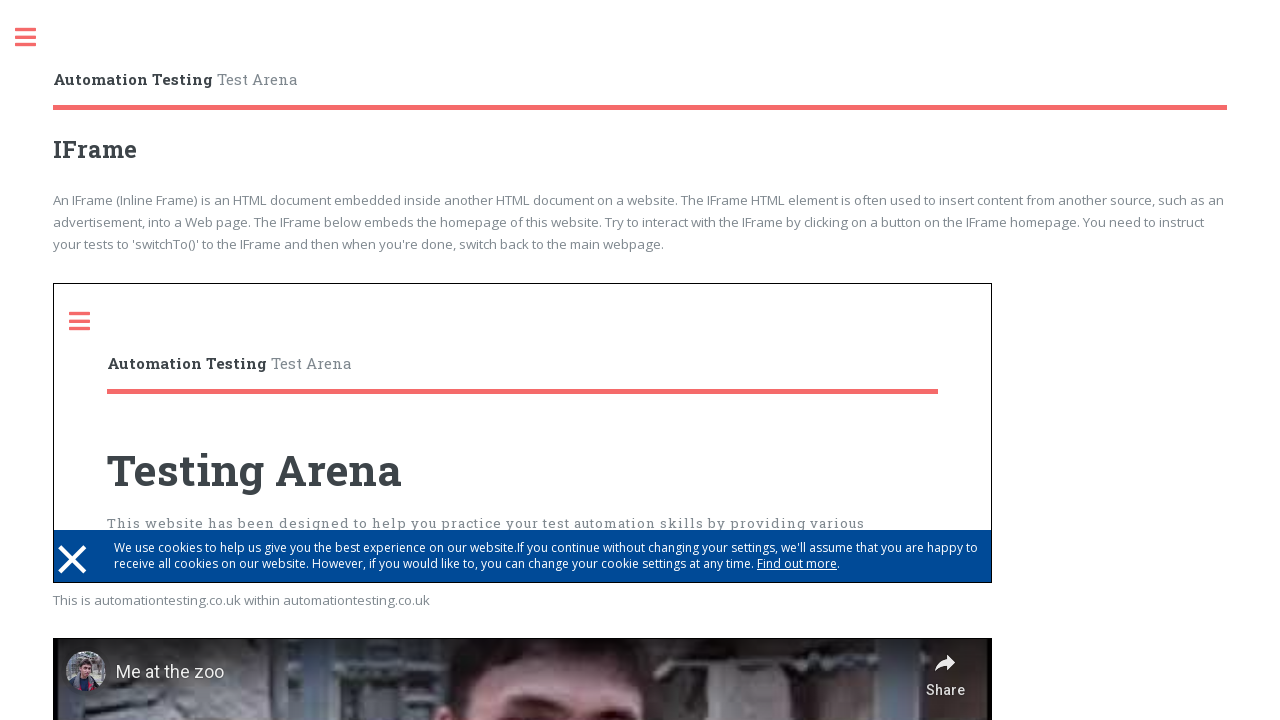

Switched to first iframe and clicked toggle button at (90, 321) on iframe >> nth=0 >> internal:control=enter-frame >> .toggle
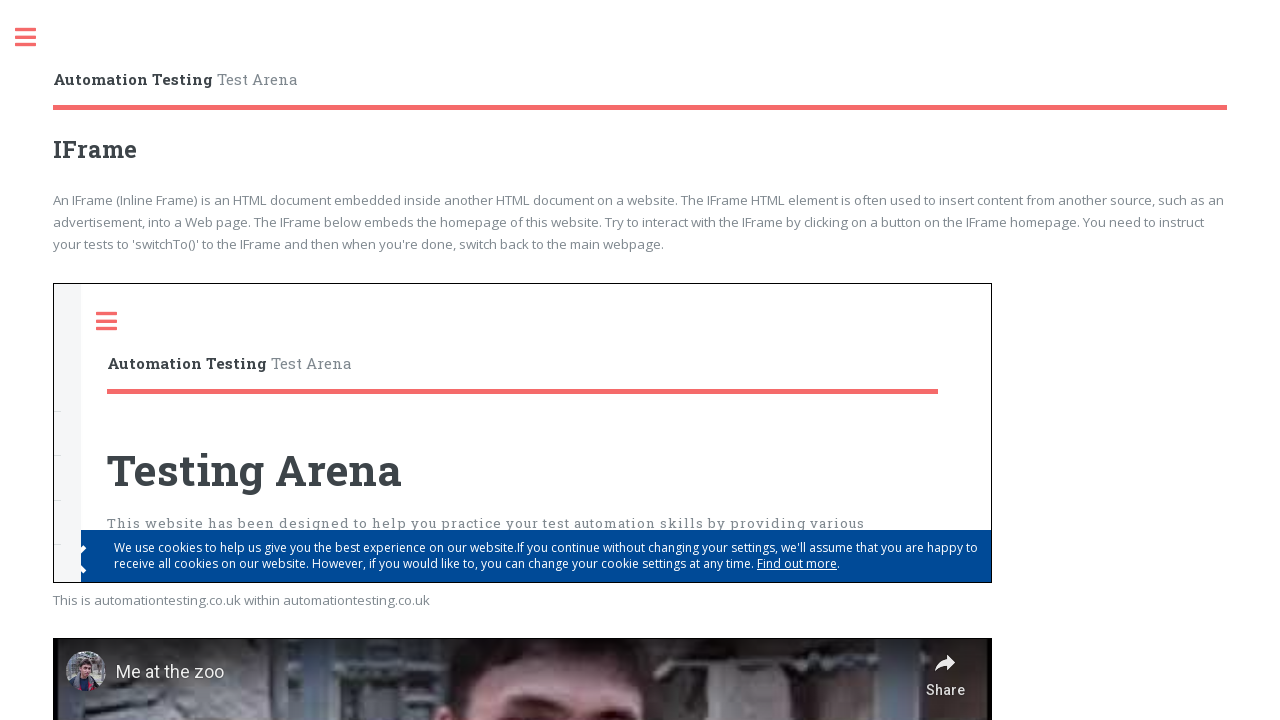

Waited 1000ms for toggle action to complete
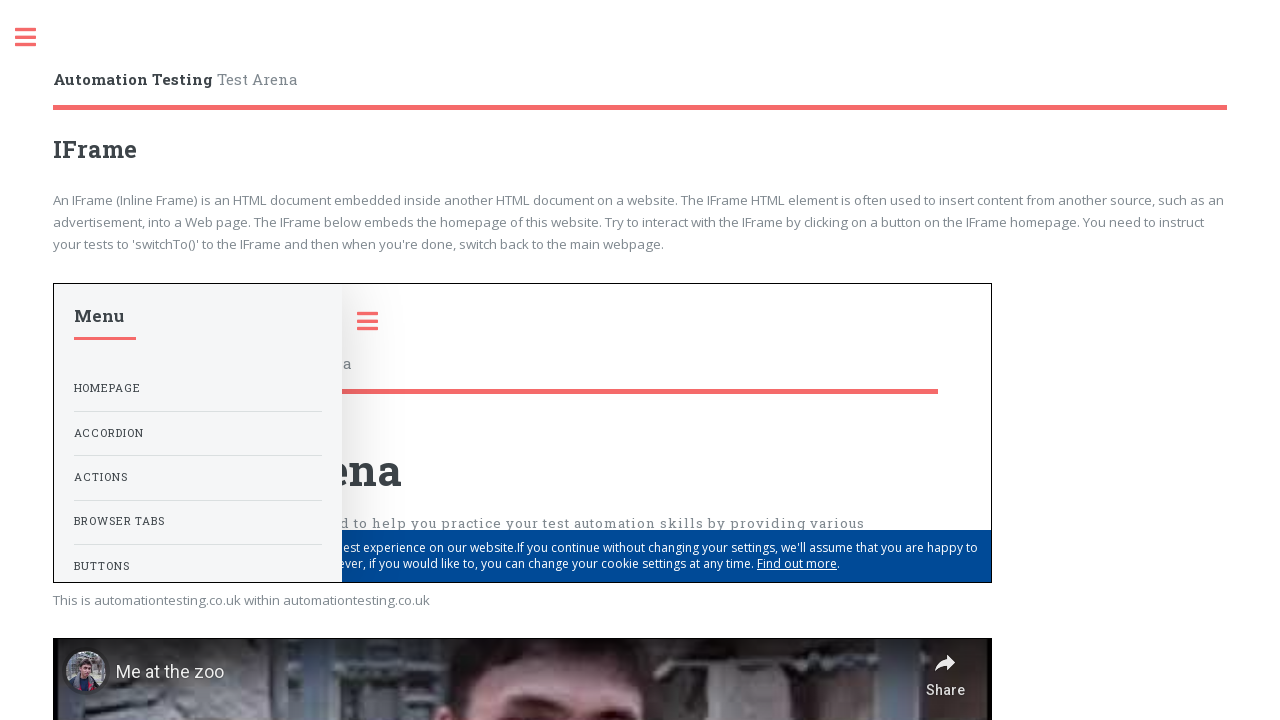

Clicked first toggle button in parent frame at (36, 38) on .toggle
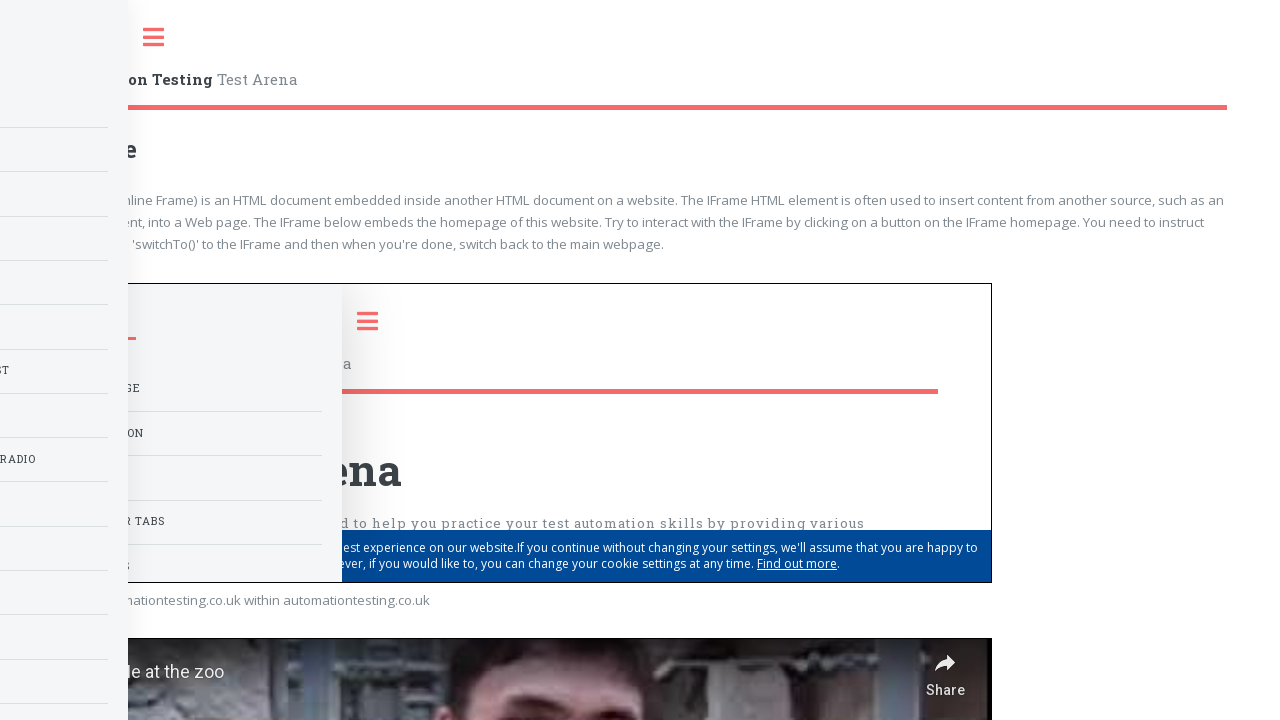

Clicked second toggle button in parent frame at (324, 38) on .toggle
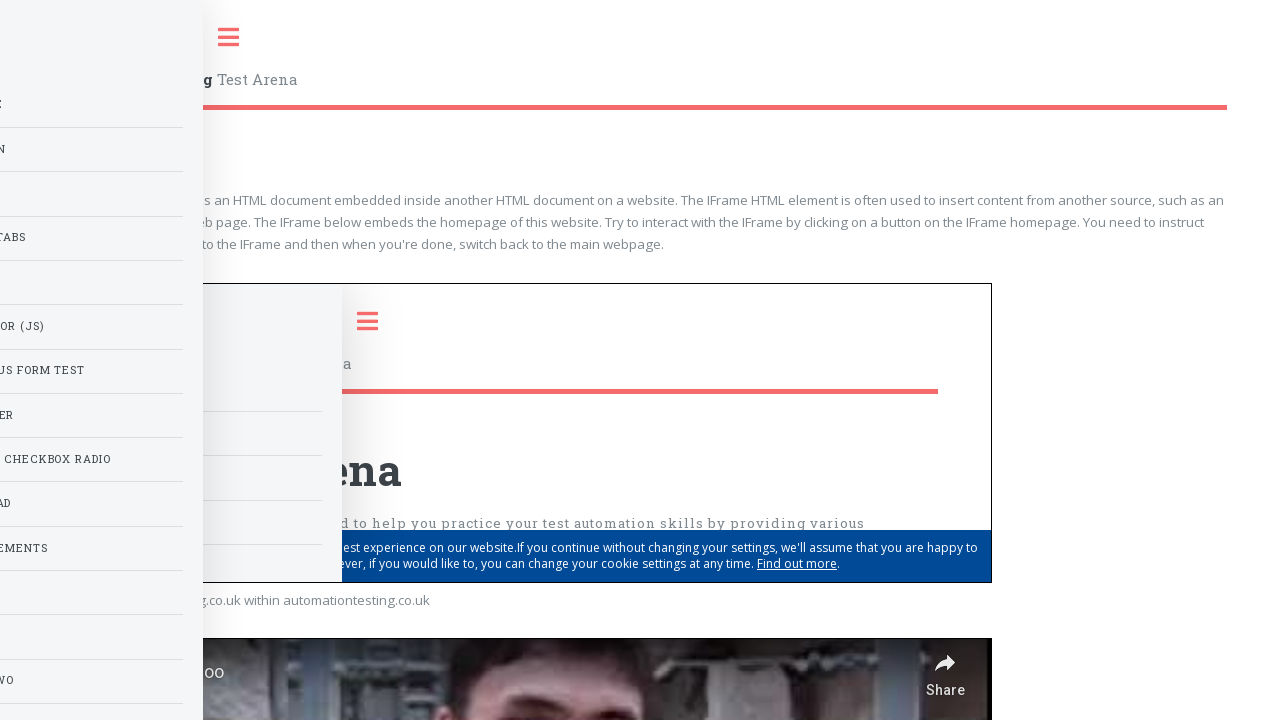

Waited 1000ms for toggle actions to complete
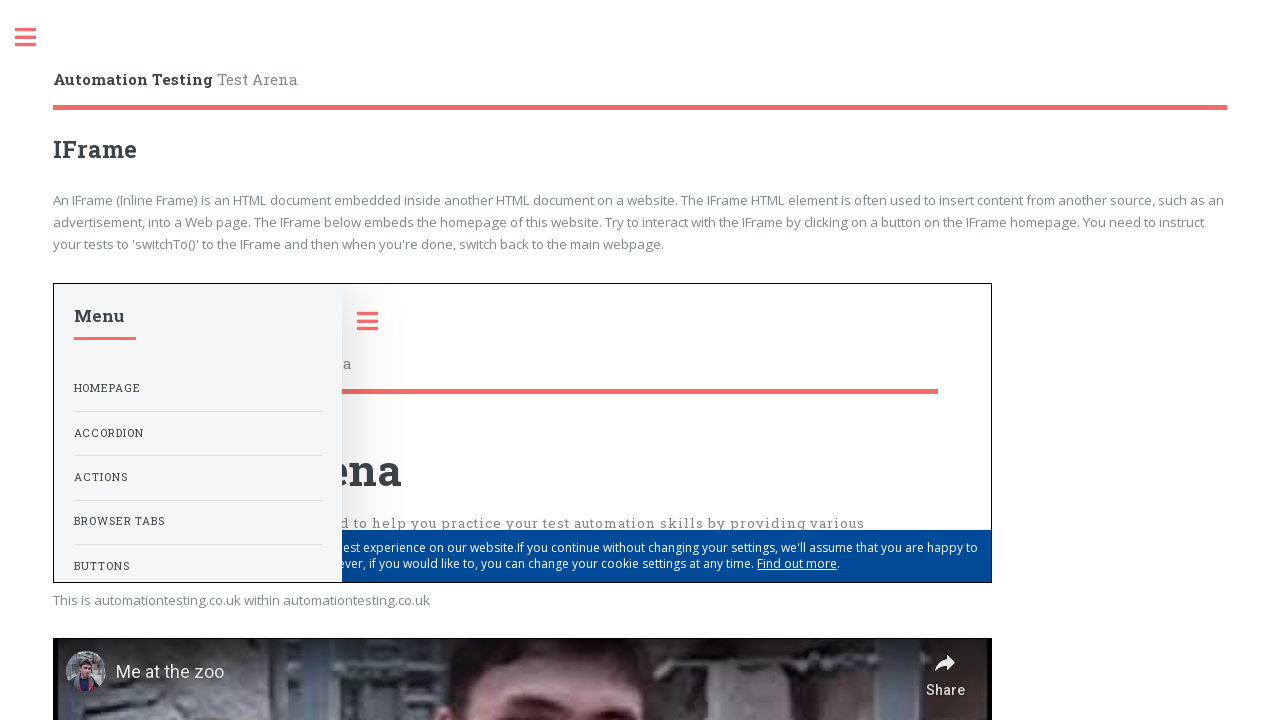

Switched to second iframe and clicked play button at (523, 447) on iframe >> nth=1 >> internal:control=enter-frame >> [aria-label='Play']
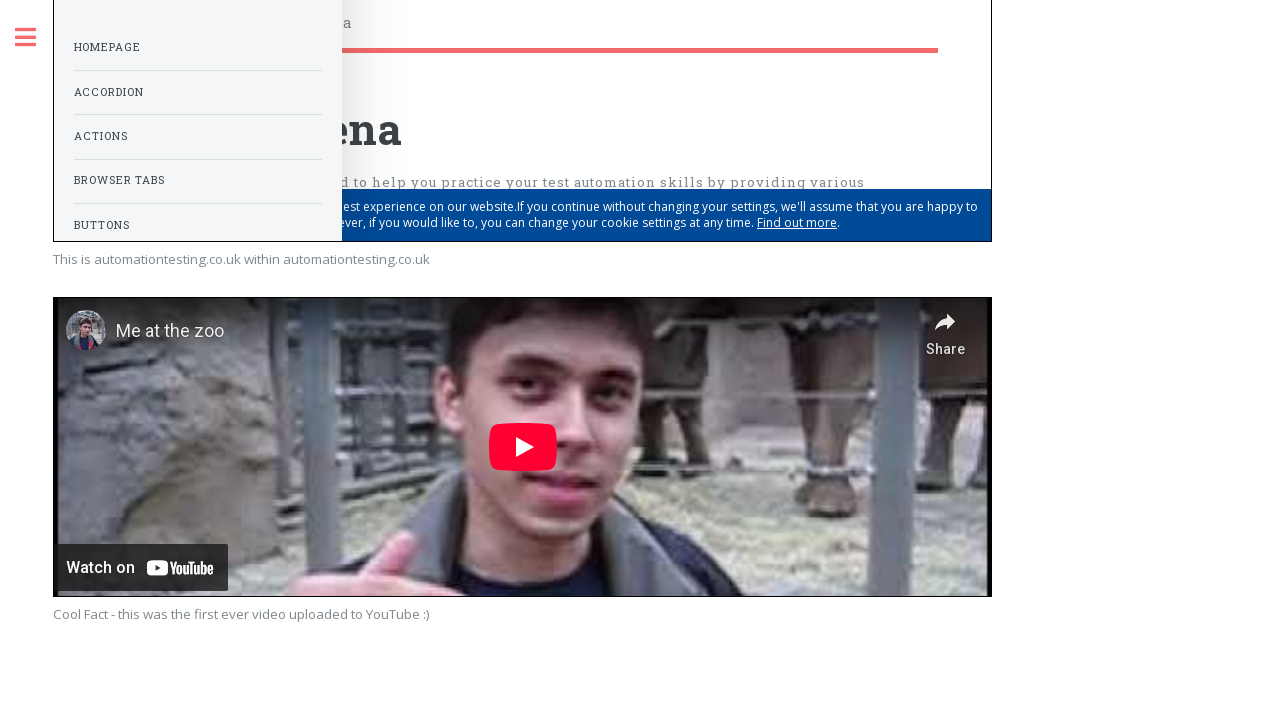

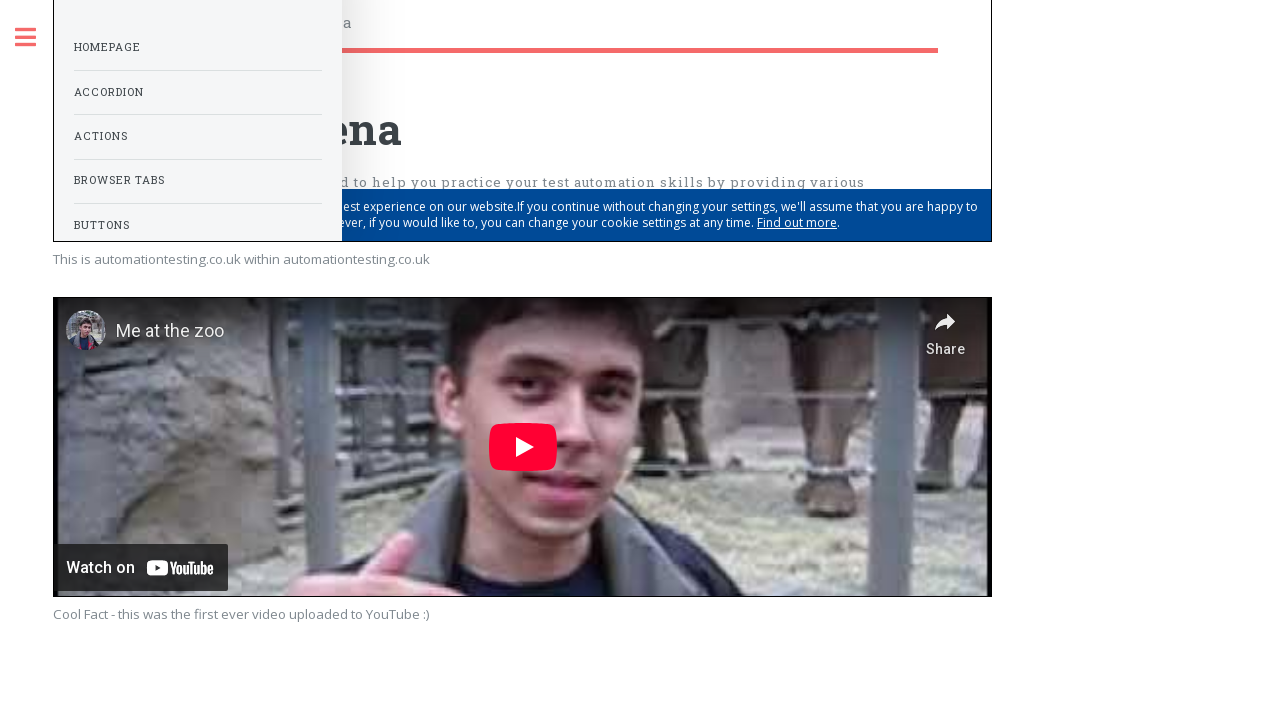